Tests clicking a button that triggers a JavaScript alert popup and accepting the alert

Starting URL: https://testautomationpractice.blogspot.com/

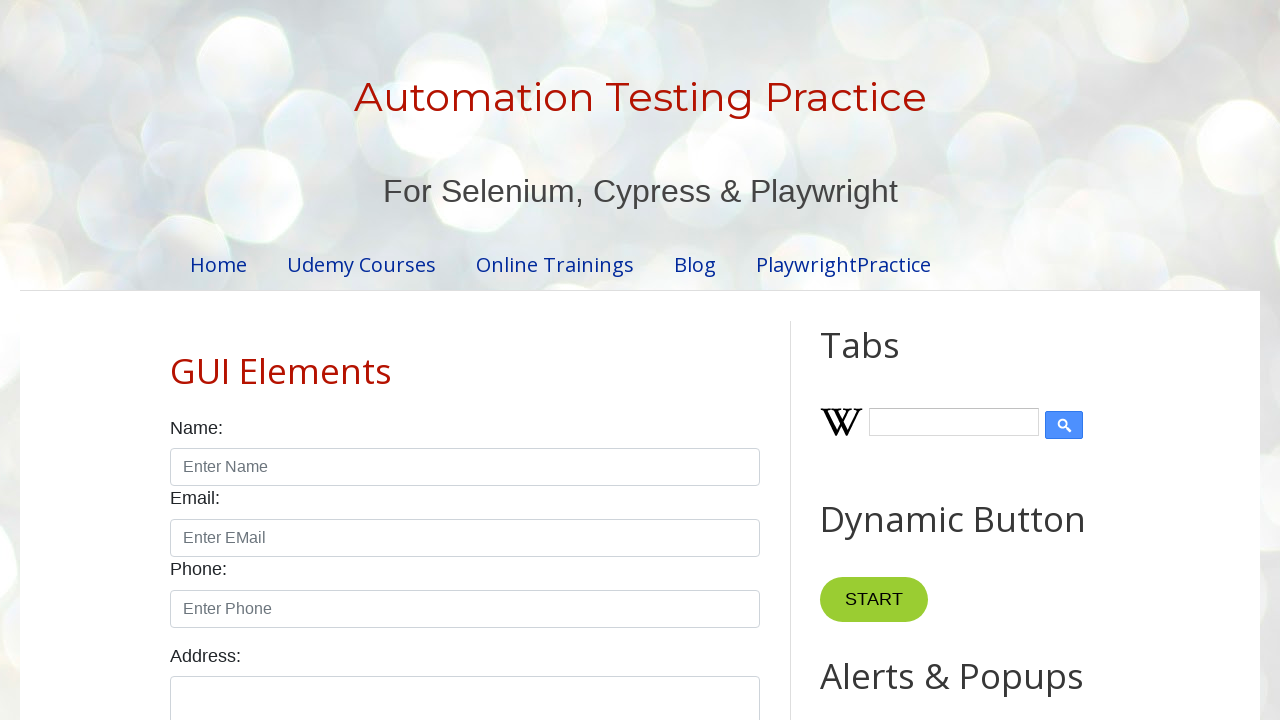

Clicked button that triggers JavaScript alert popup at (888, 361) on xpath=//*[@id="HTML9"]/div[1]/button
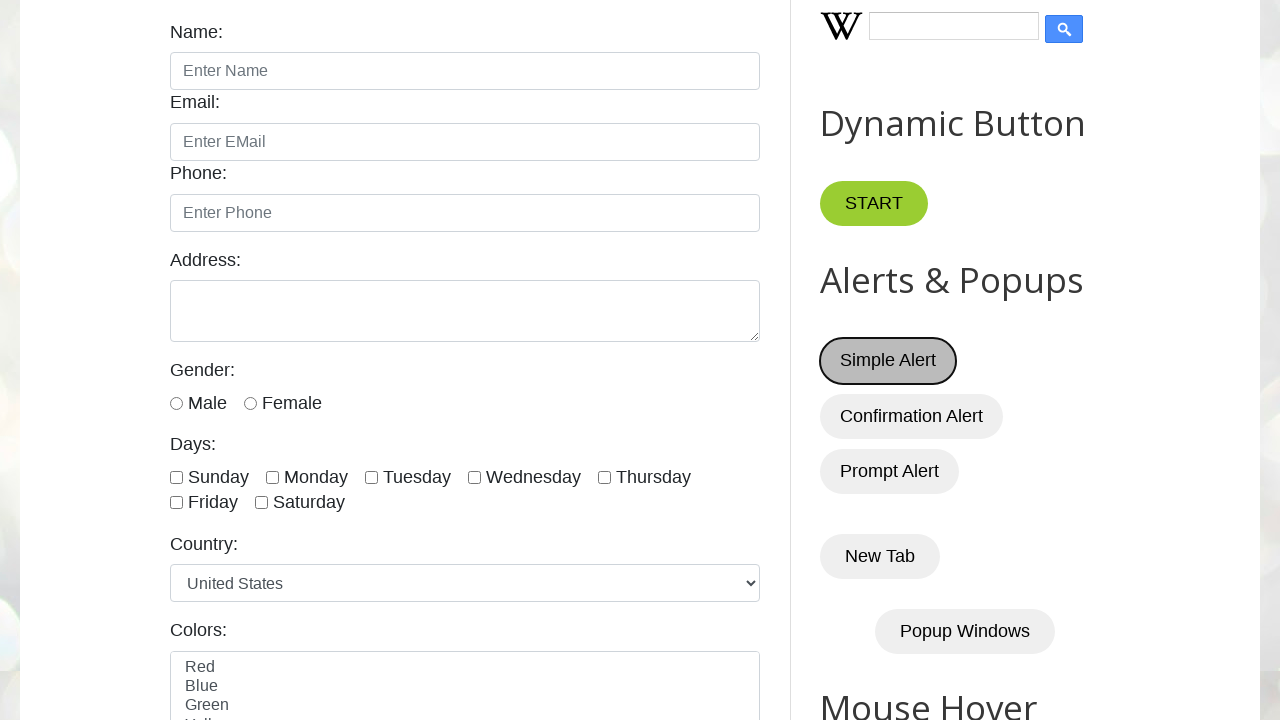

Set up dialog handler to accept alerts
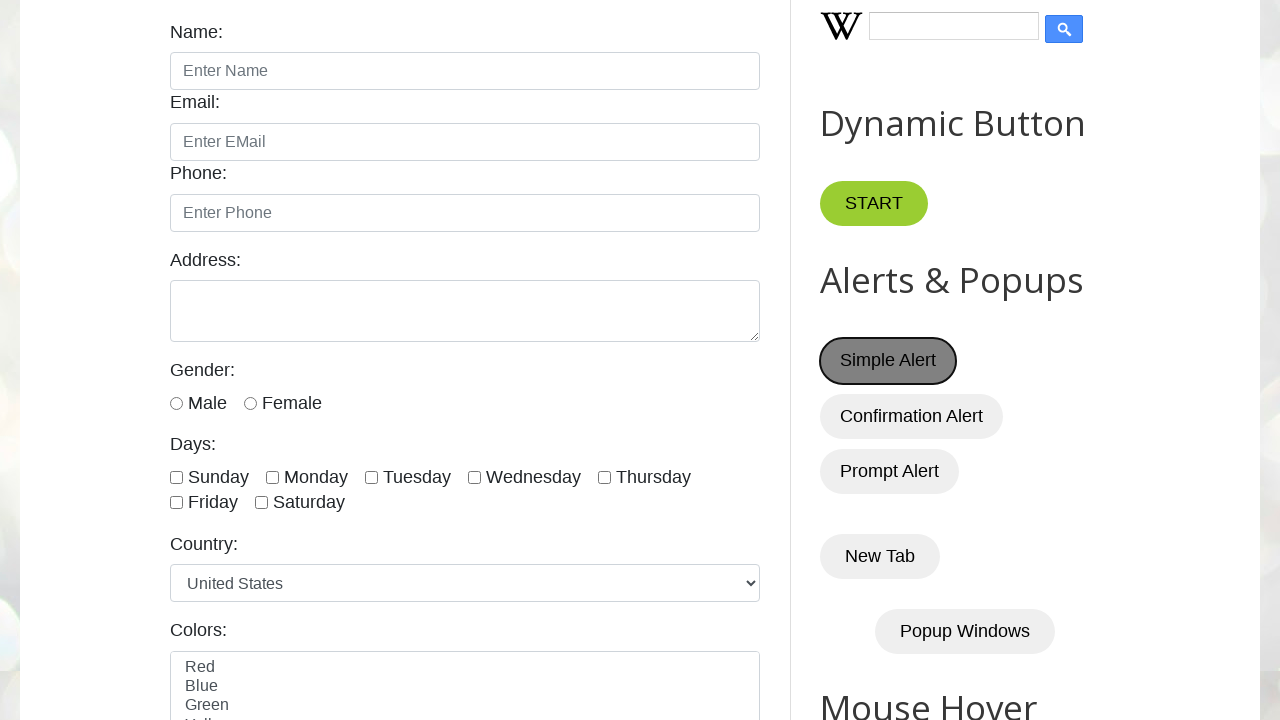

Waited 1000ms for alert handling to complete
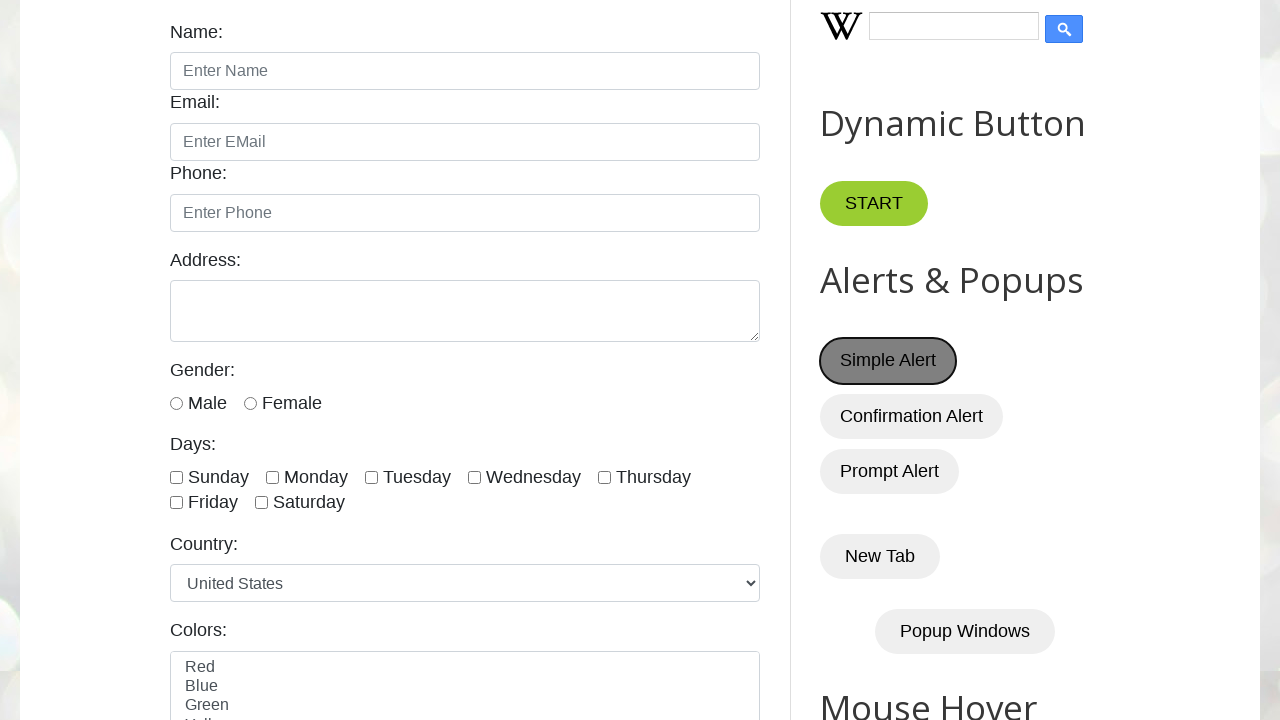

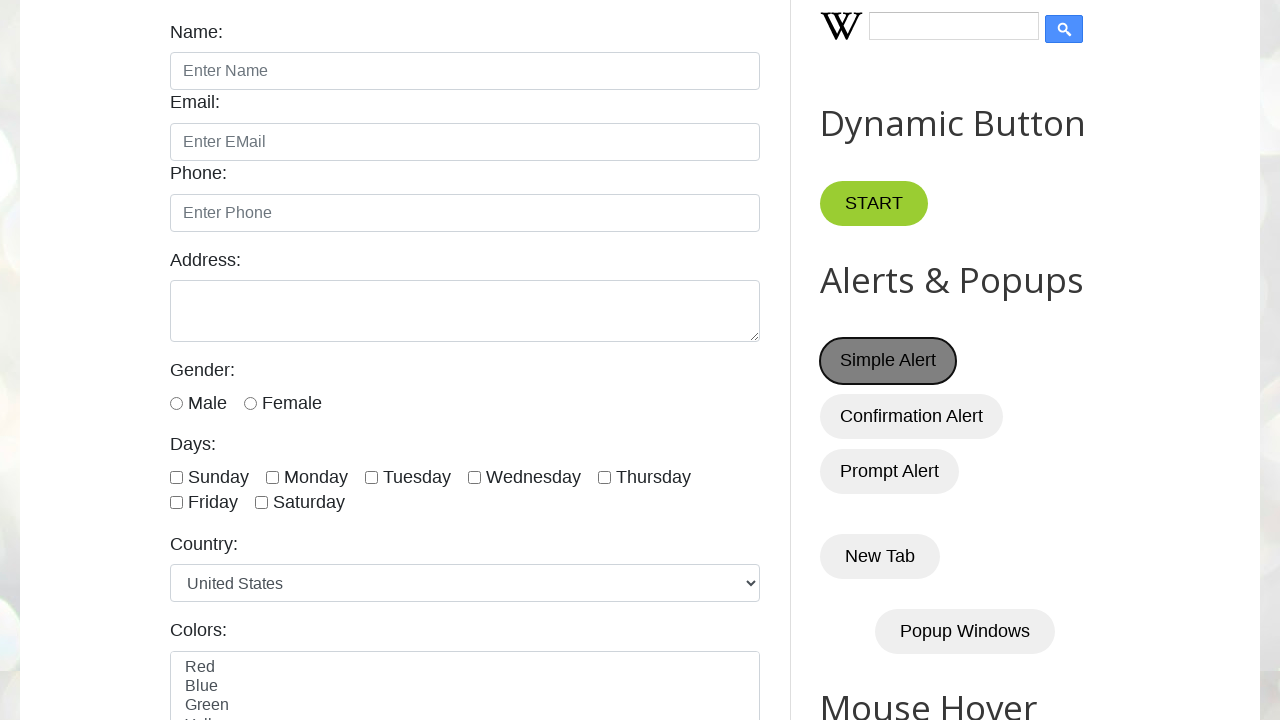